Tests alert and confirm dialog handling by filling a name field and triggering alert/confirm popups

Starting URL: https://rahulshettyacademy.com/AutomationPractice/

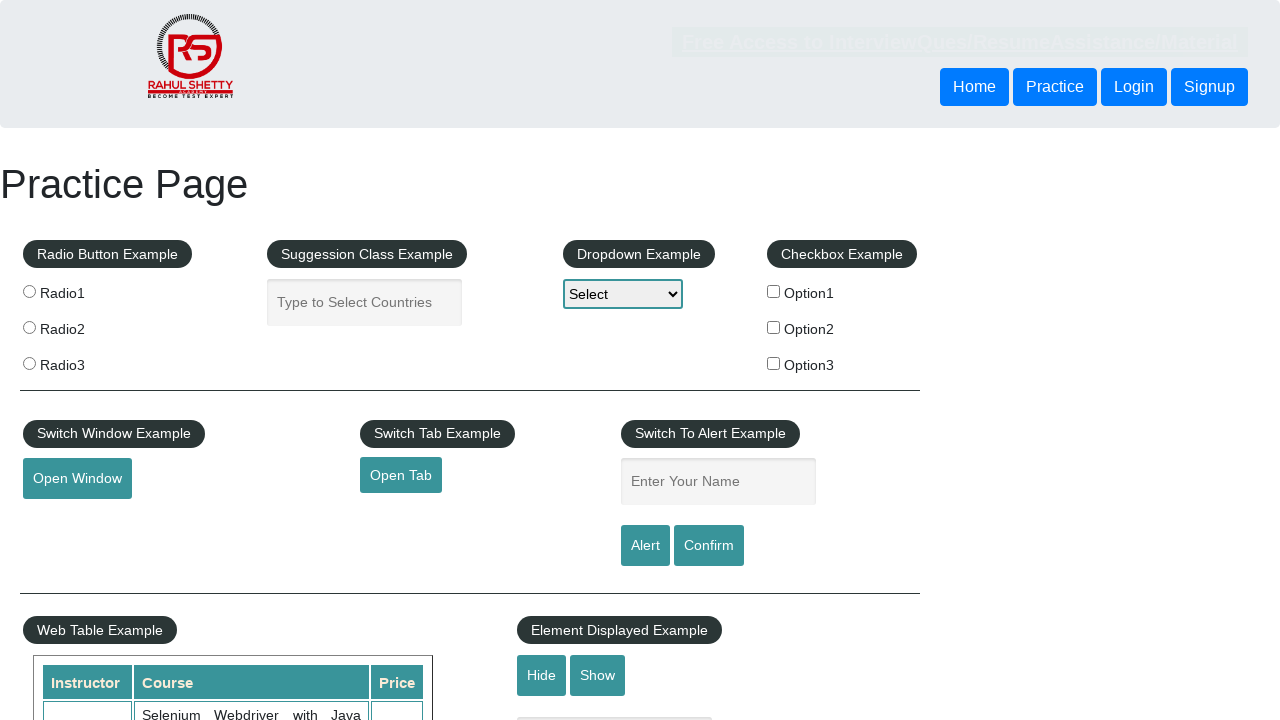

Filled name field with 'Playwright' on #name
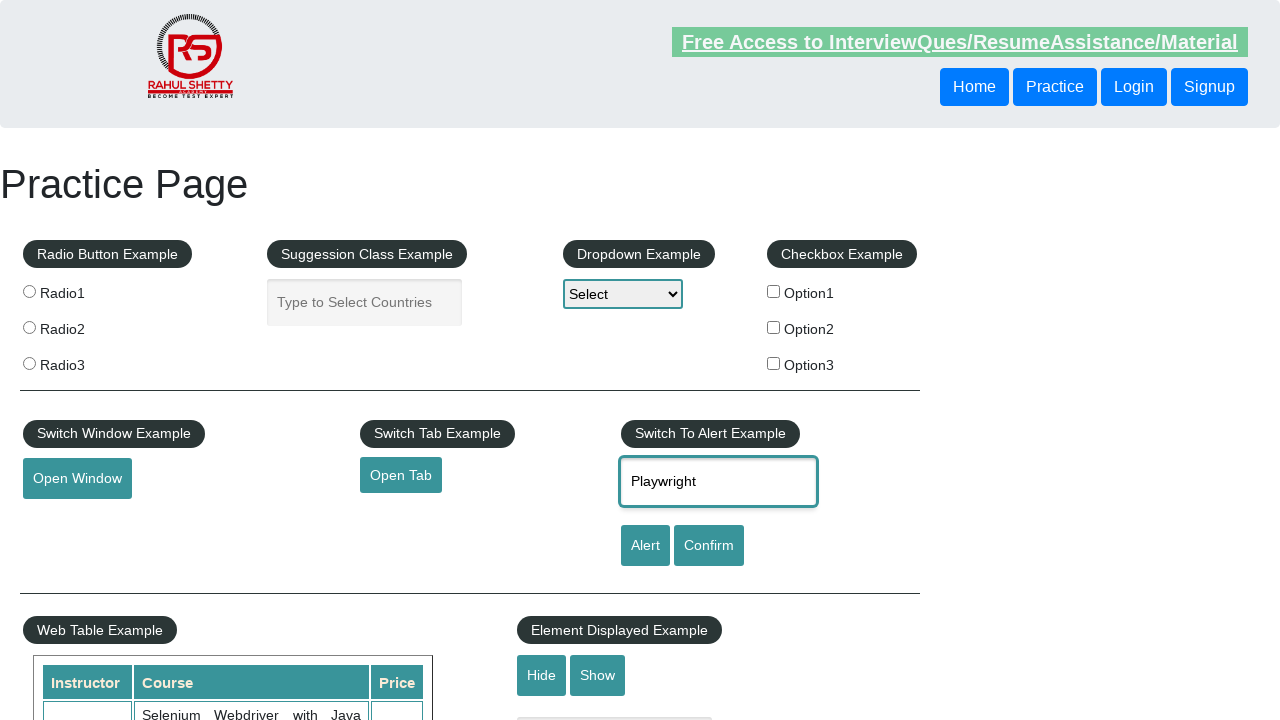

Set up alert dialog handler to accept
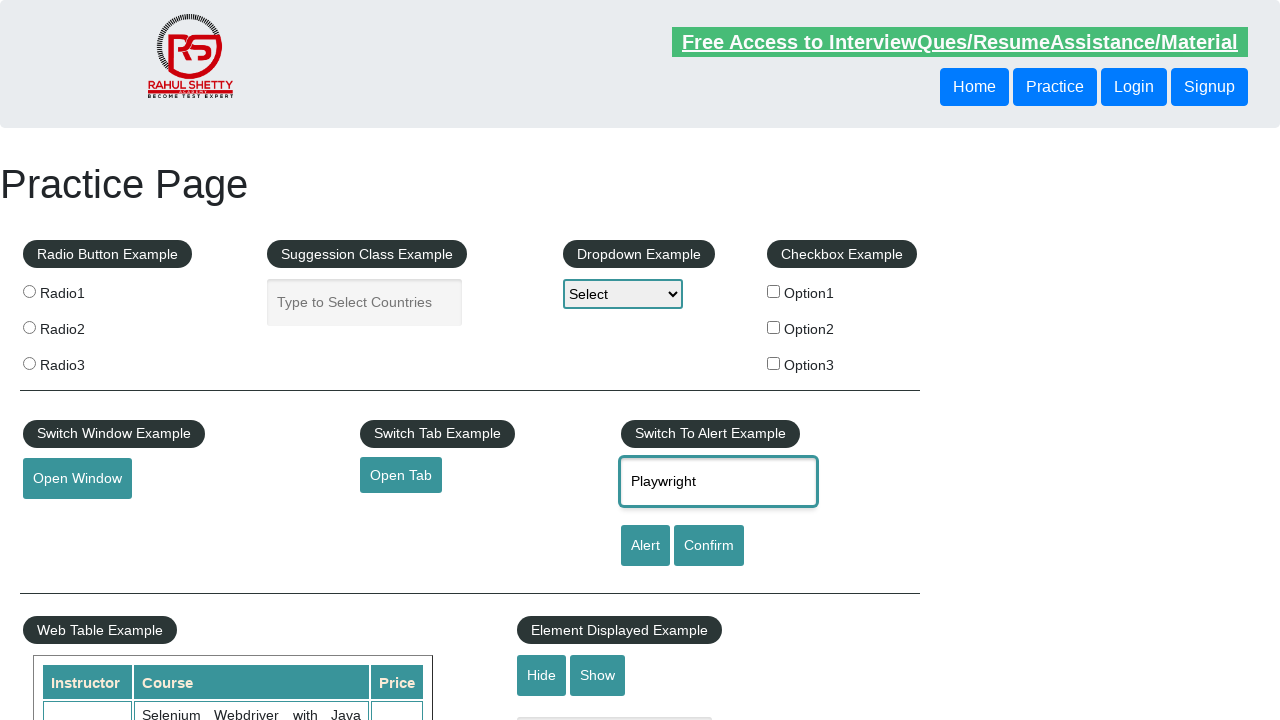

Clicked alert button and accepted alert popup at (645, 546) on #alertbtn
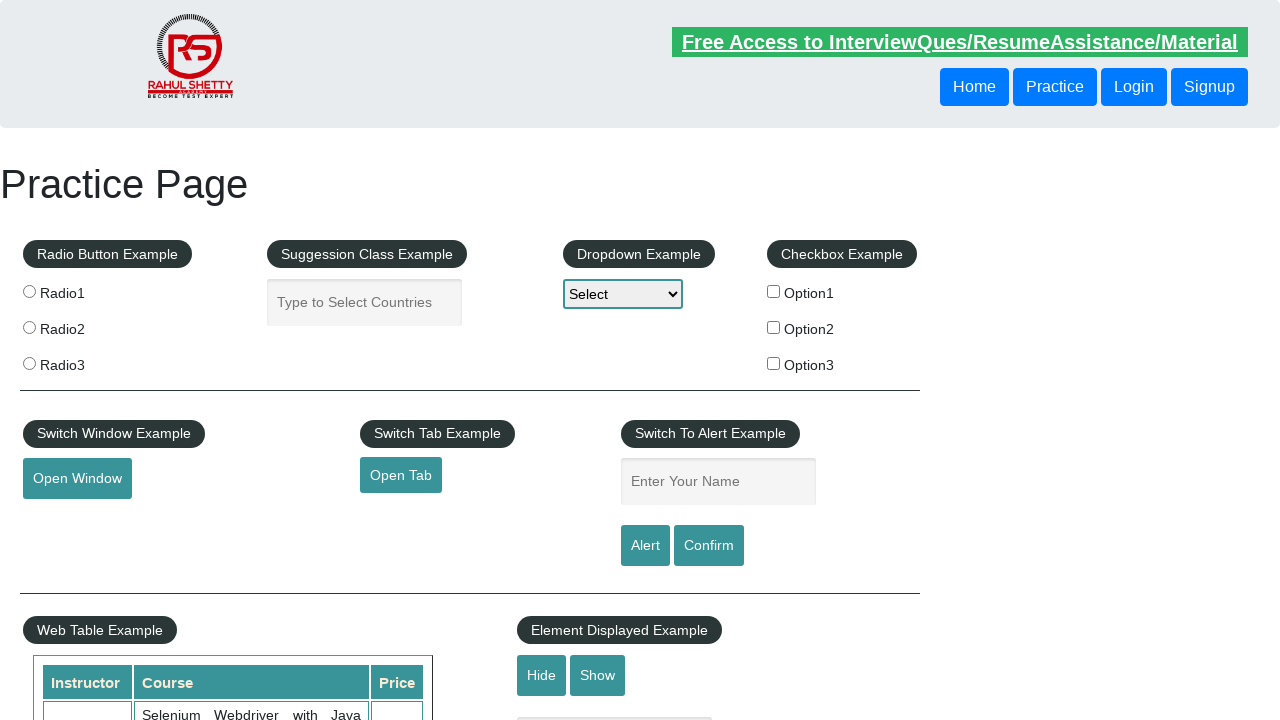

Set up confirm dialog handler to dismiss
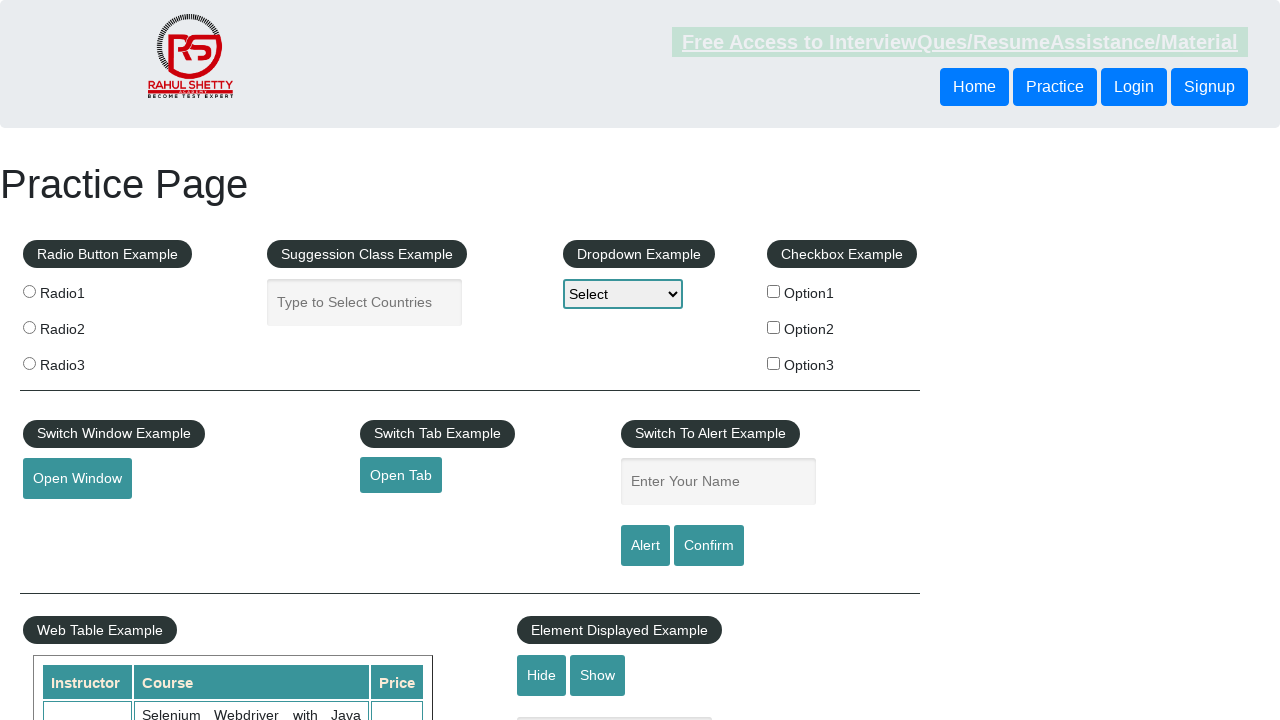

Clicked confirm button and dismissed confirm popup at (709, 546) on #confirmbtn
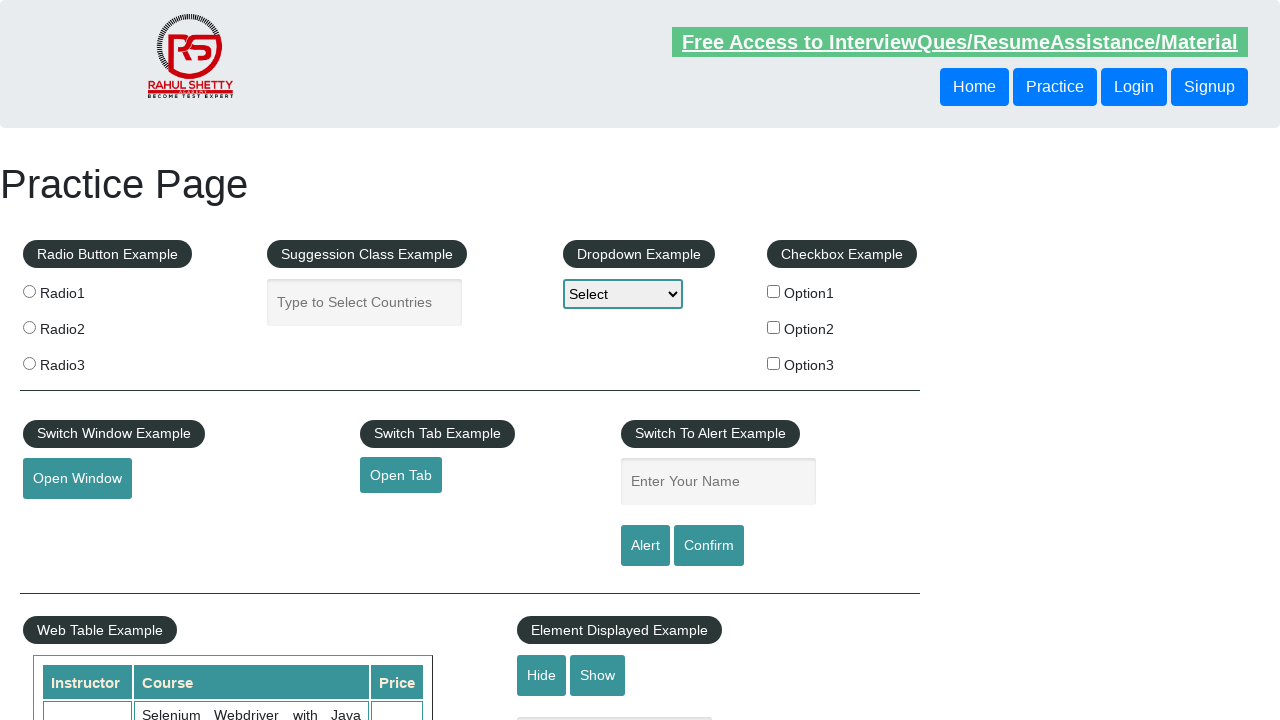

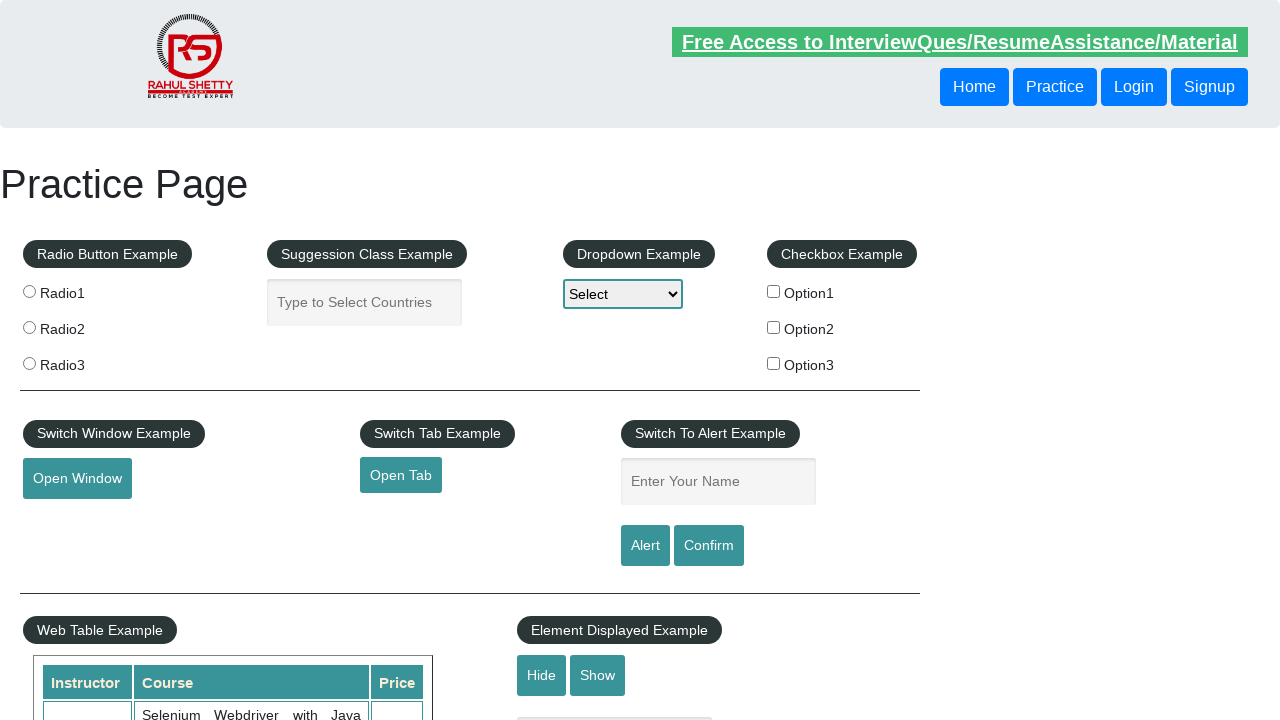